Tests drag and drop functionality by dragging element A to element B's position and verifying the elements have swapped locations

Starting URL: https://the-internet.herokuapp.com/drag_and_drop

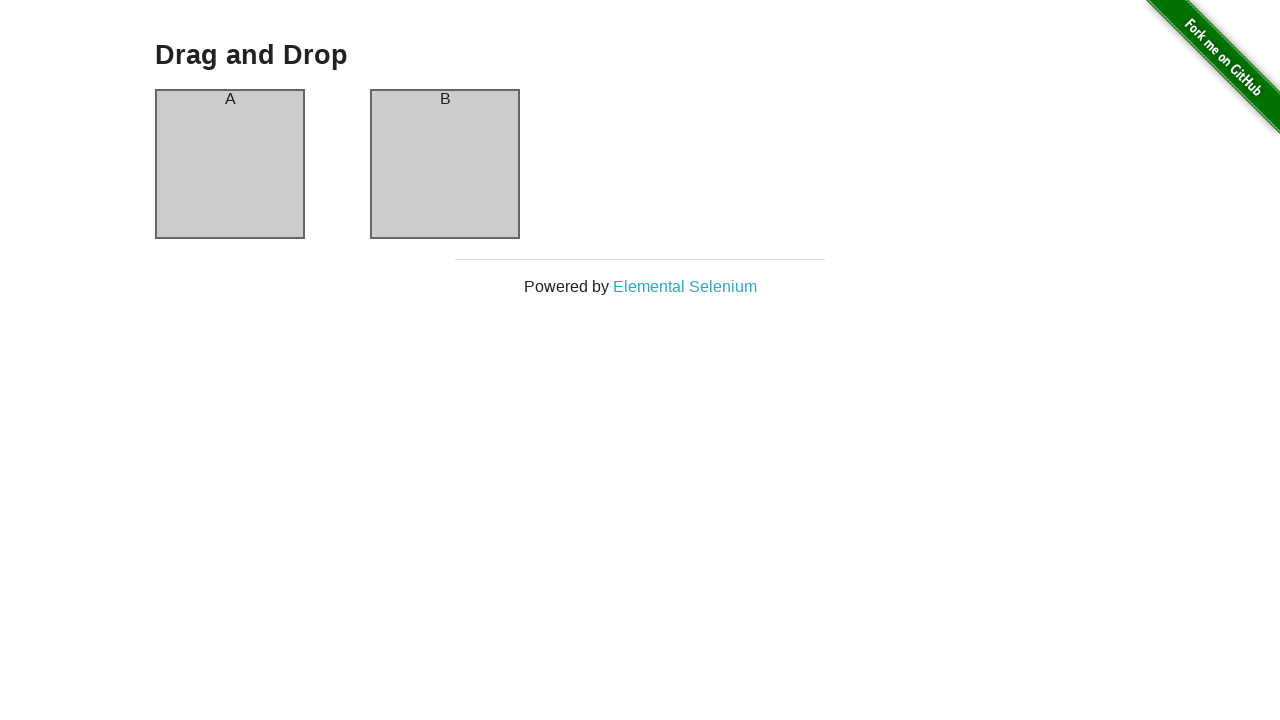

Waited for column A to be visible
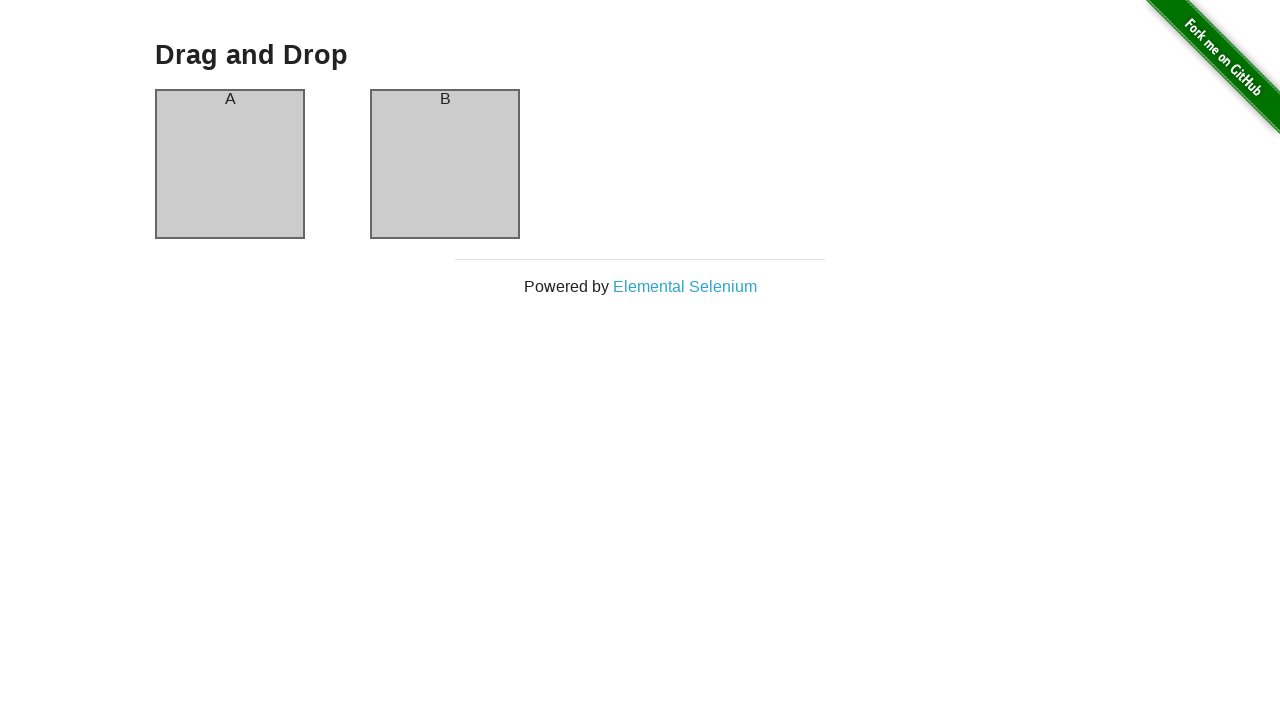

Waited for column B to be visible
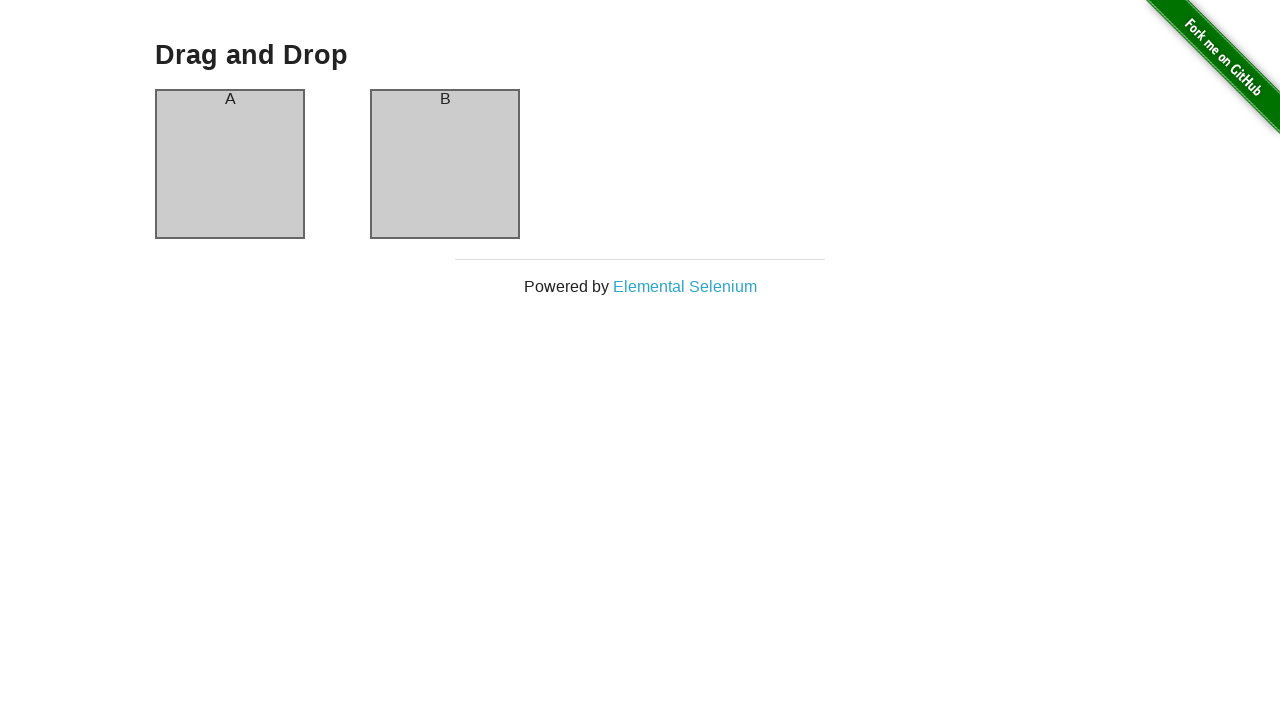

Located source element (column A)
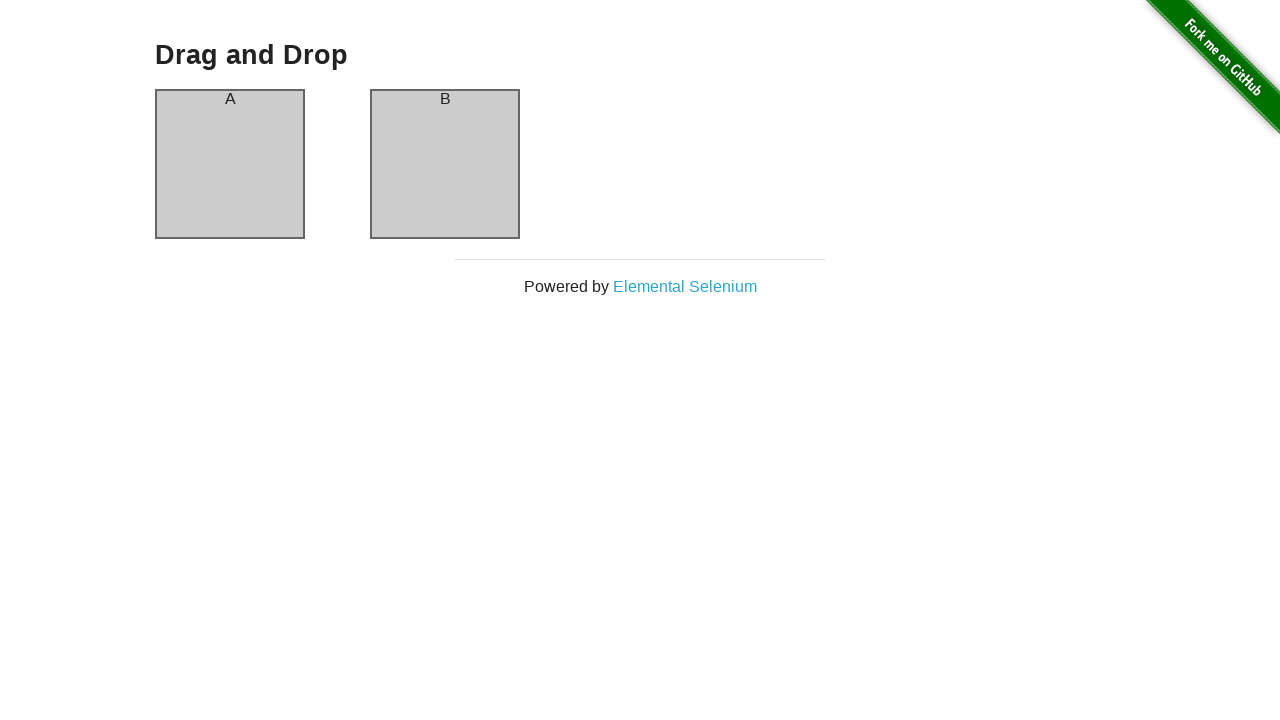

Located target element (column B)
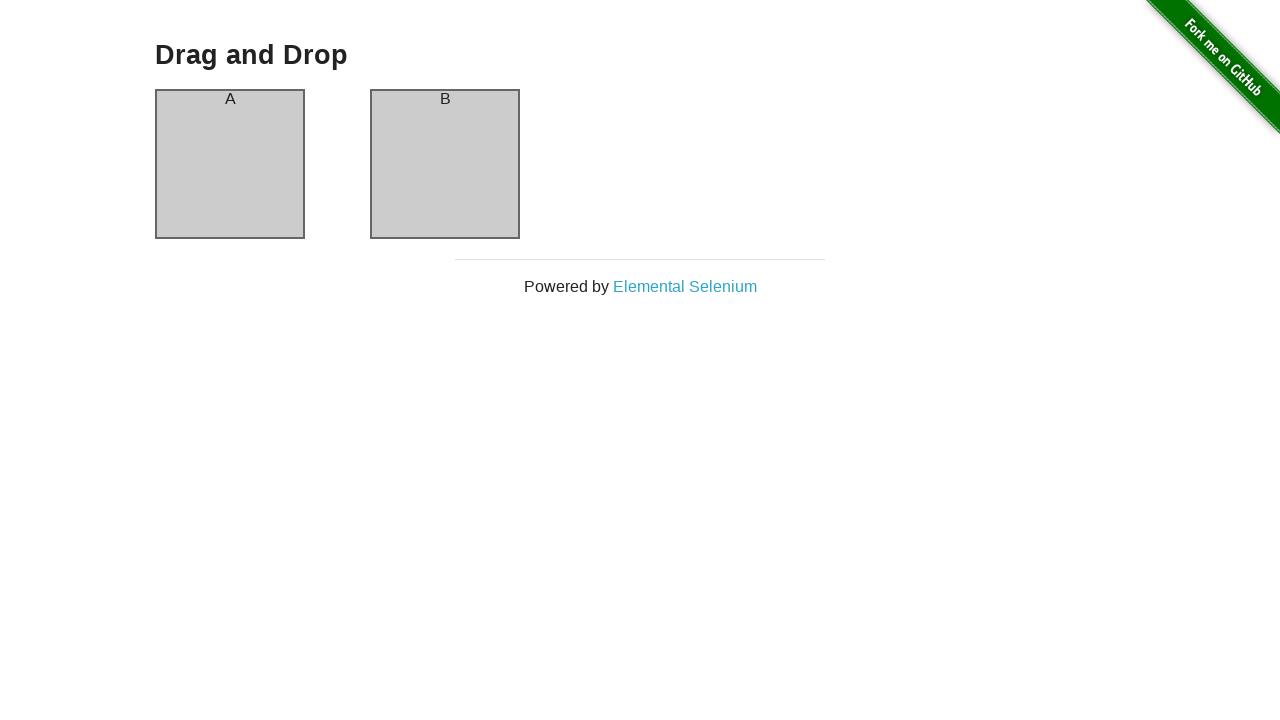

Dragged column A to column B position at (445, 164)
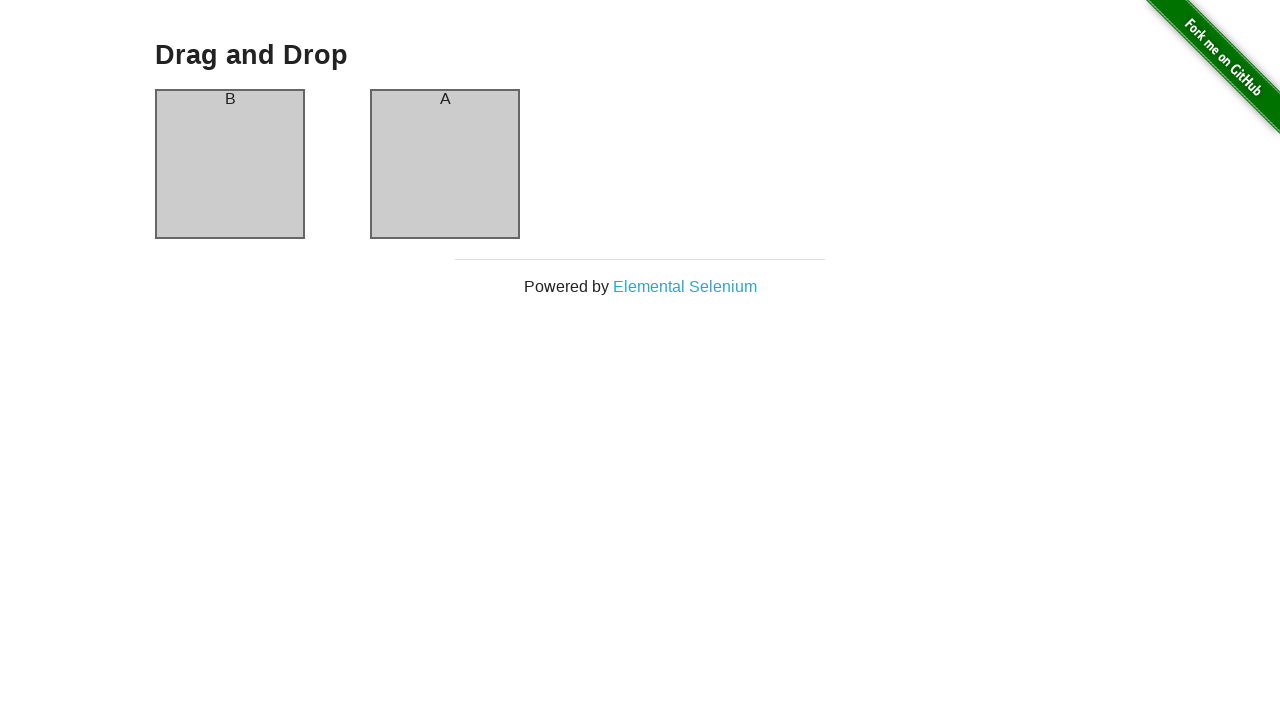

Waited 1000ms for drag and drop to complete
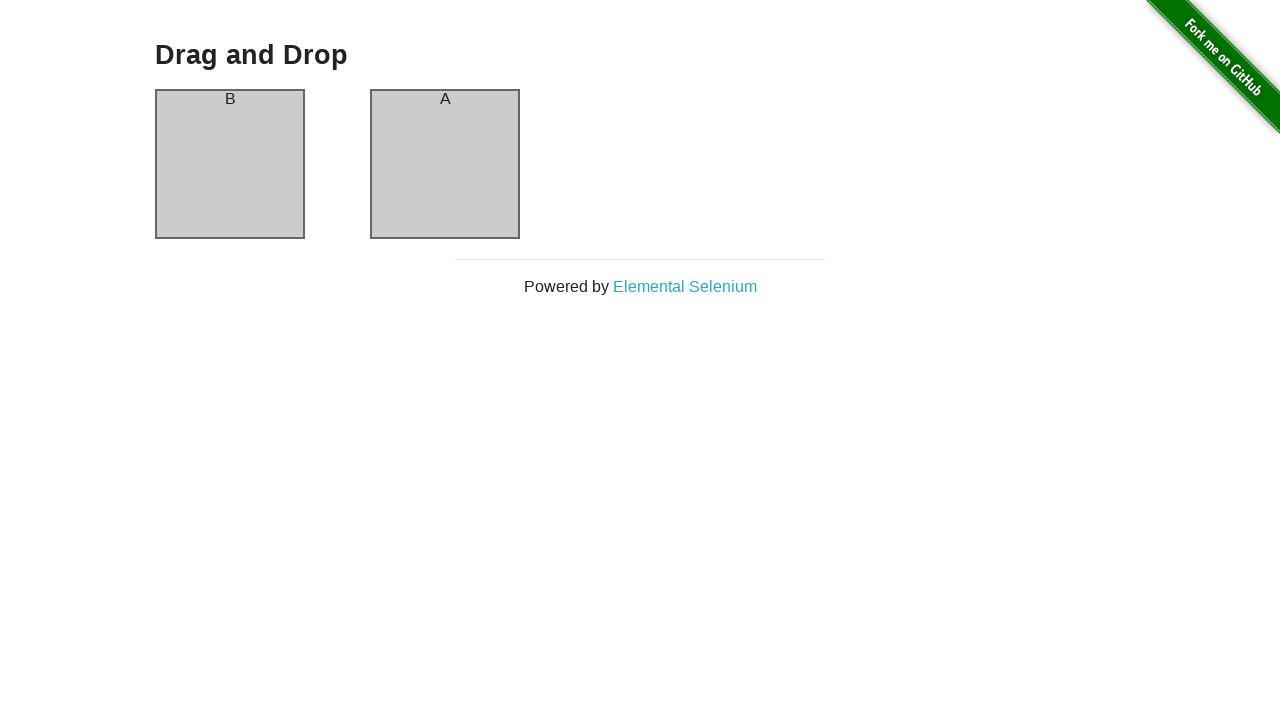

Verified column A now contains header 'B' - elements have swapped successfully
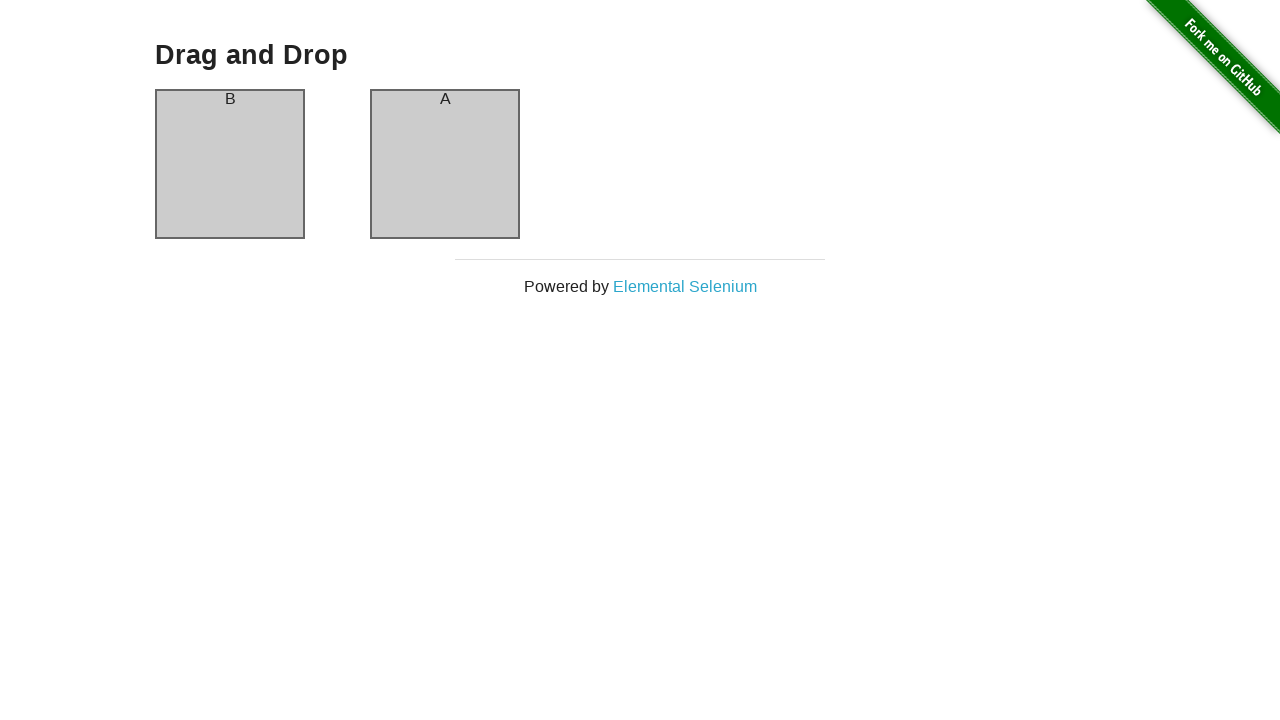

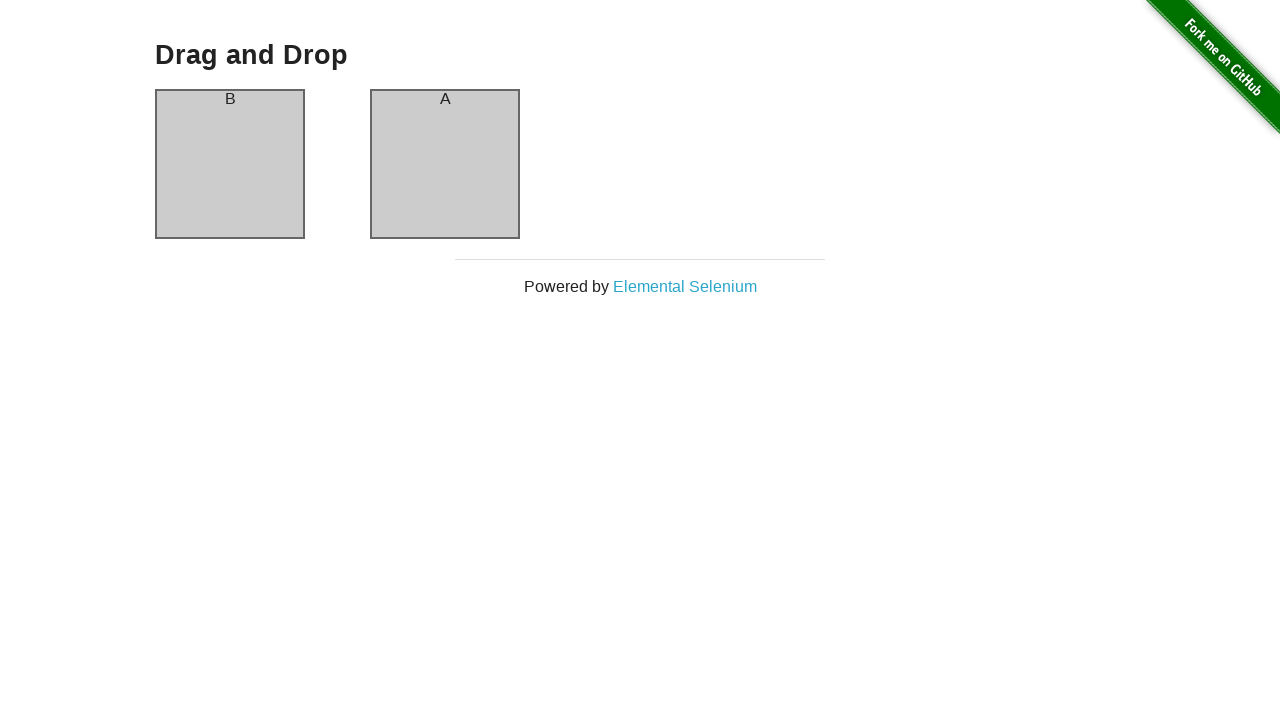